Tests page scrolling functionality by scrolling down and up on the Selenium website

Starting URL: https://www.selenium.dev/

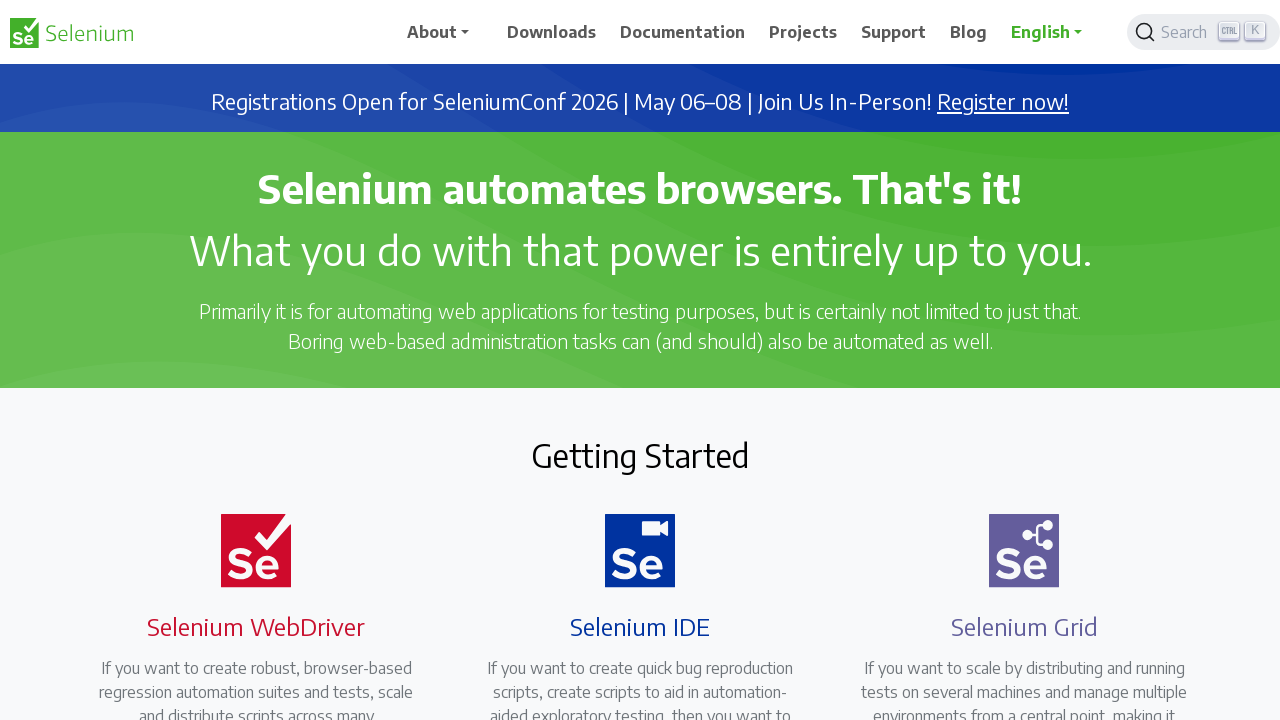

Scrolled down by 500 pixels on Selenium website
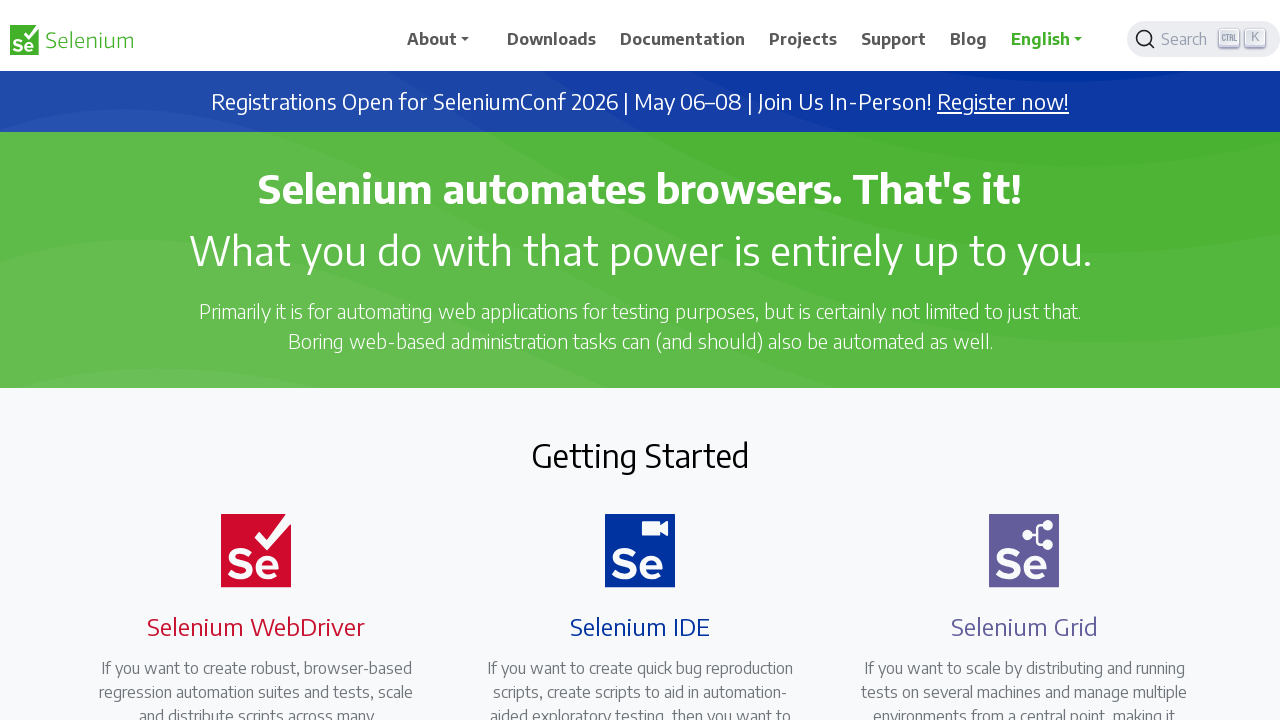

Waited 2 seconds for scroll animation to complete
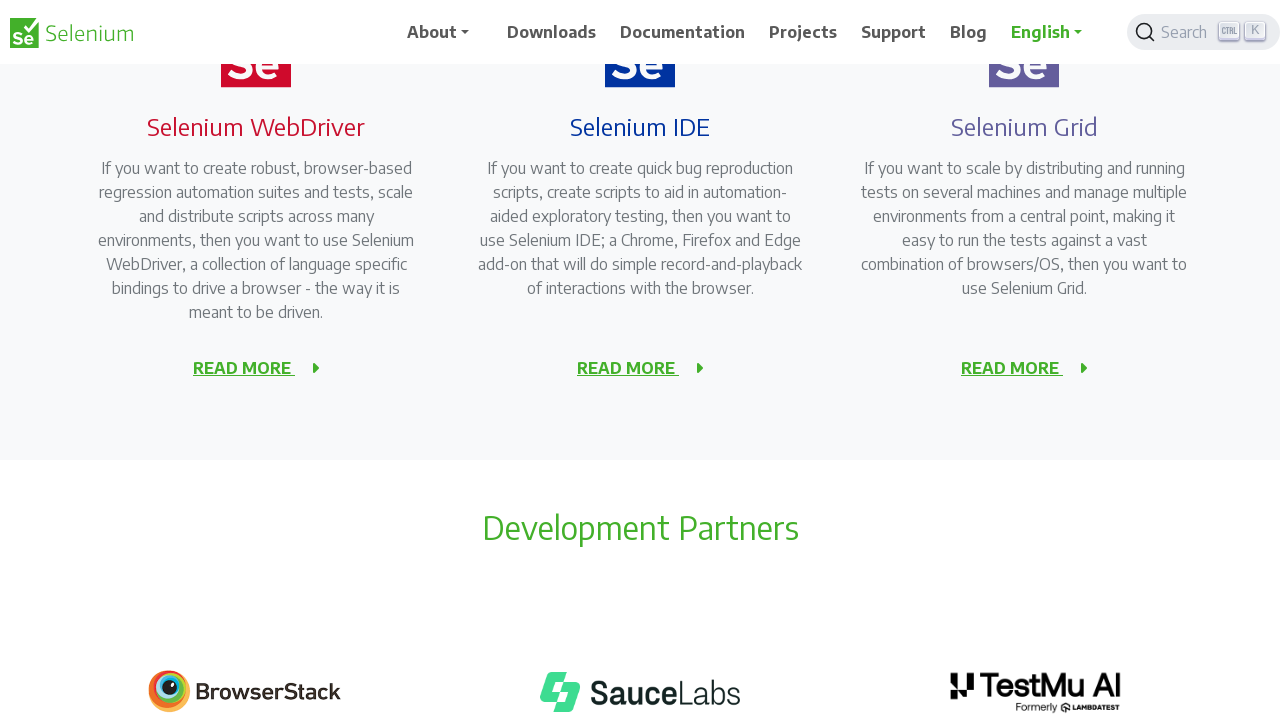

Scrolled down another 500 pixels on the page
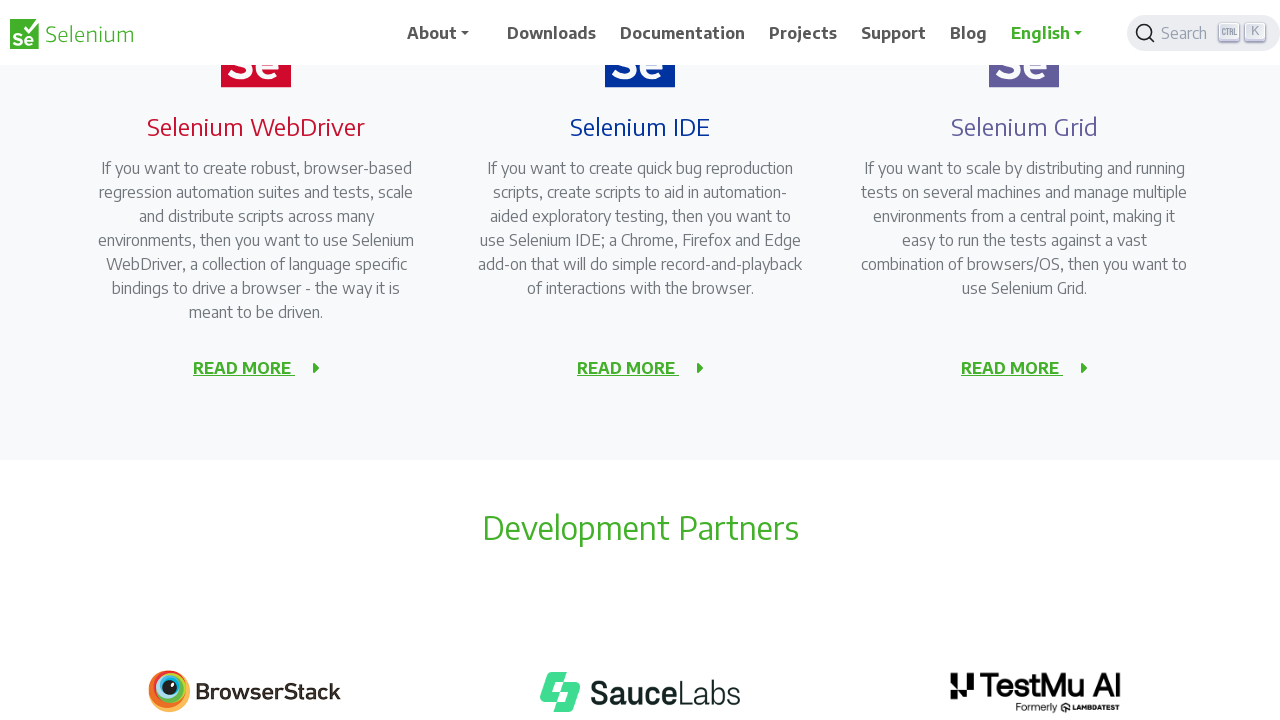

Waited 2 seconds for second scroll animation to complete
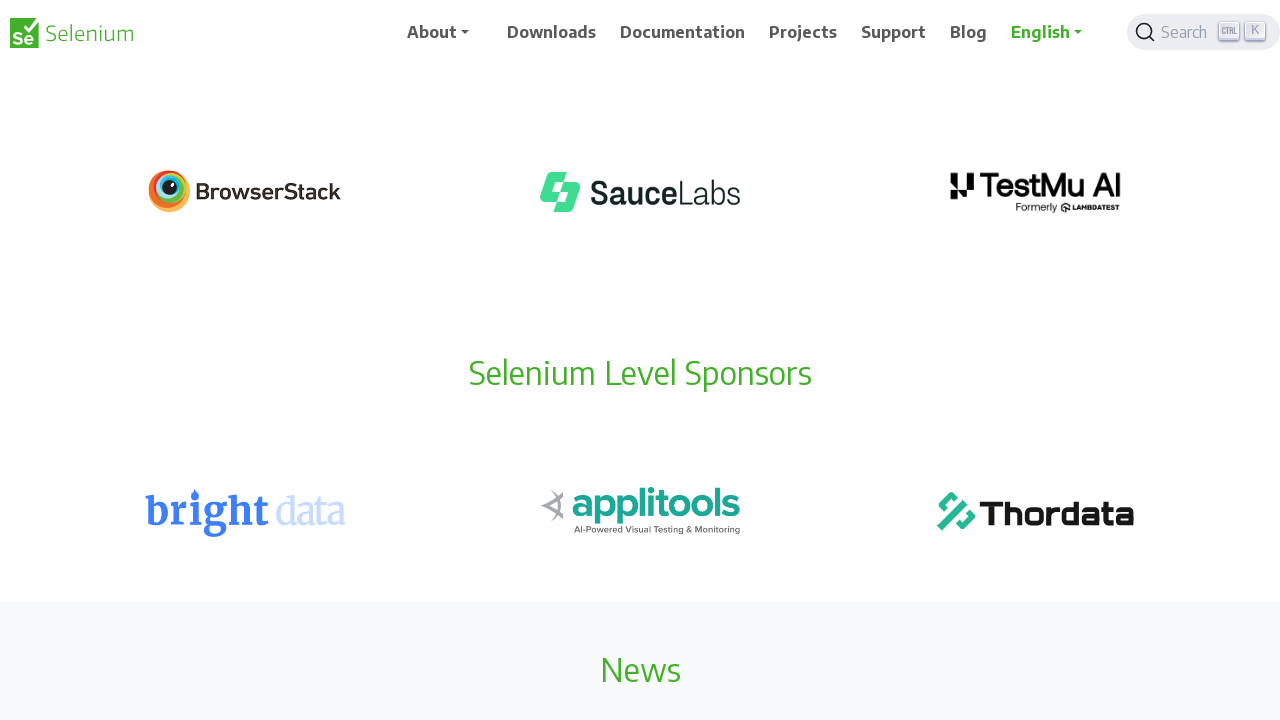

Scrolled up by 500 pixels on the page
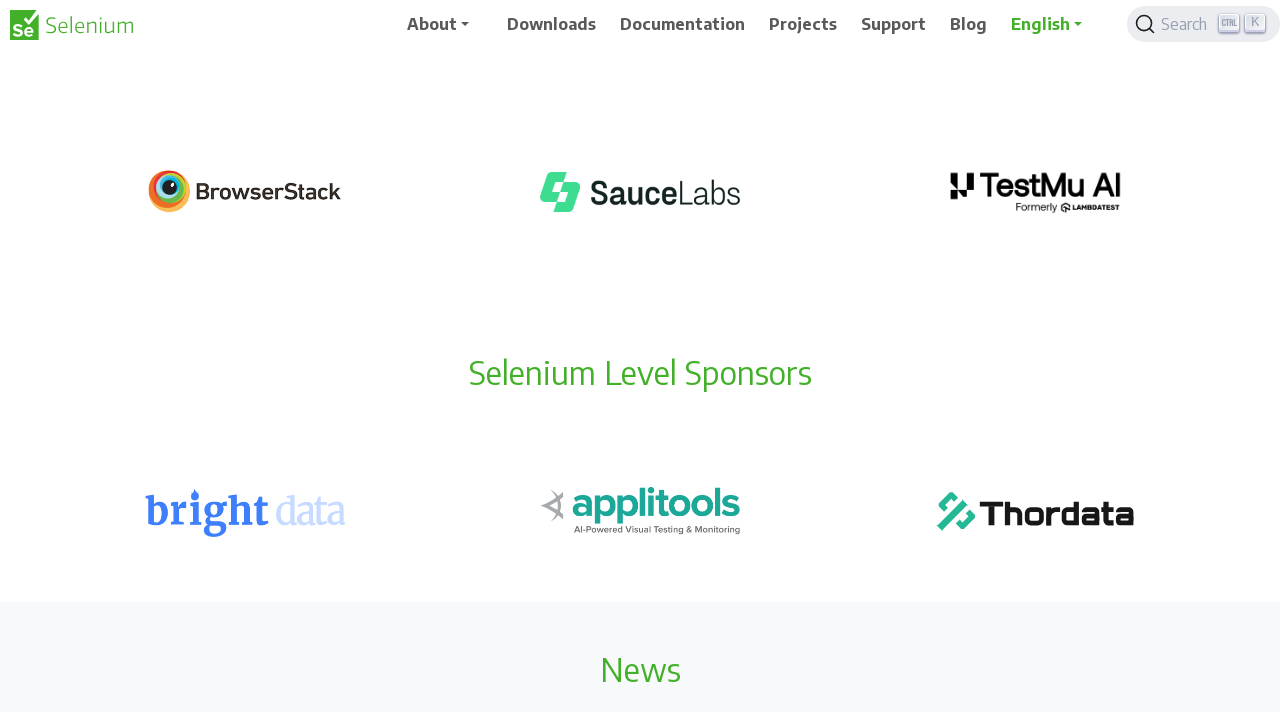

Waited 2 seconds for upward scroll animation to complete
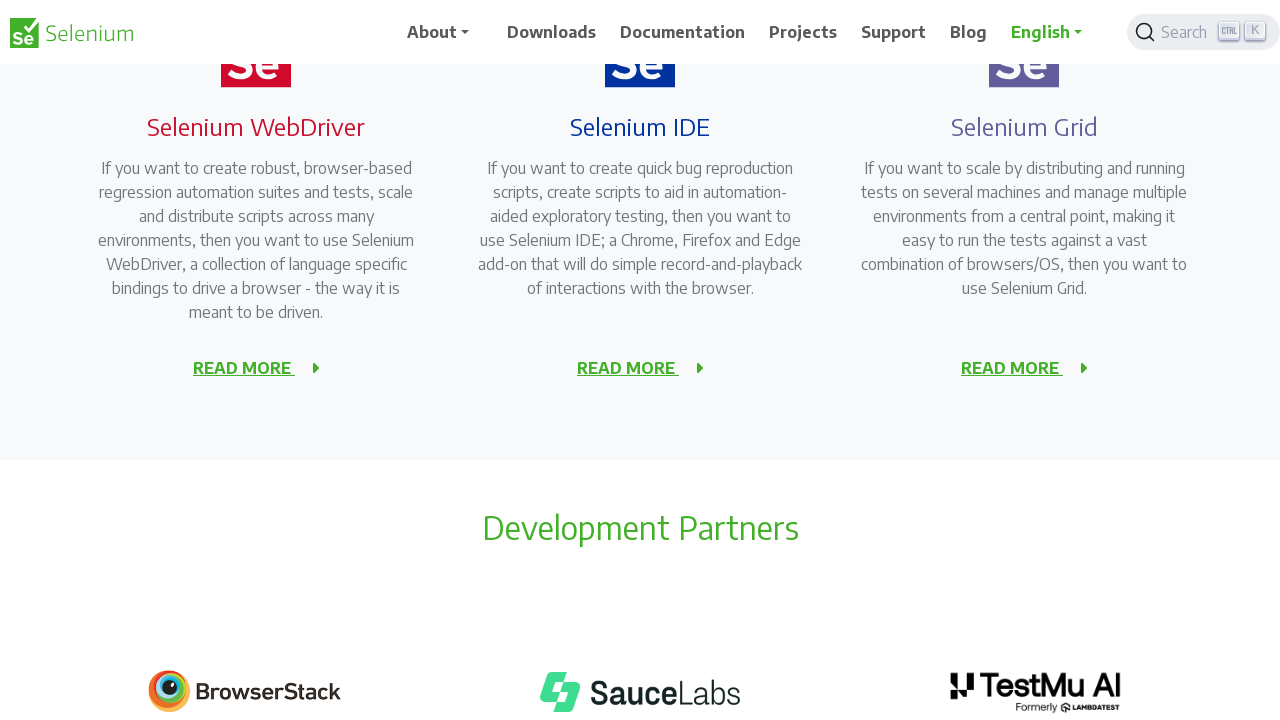

Scrolled up another 500 pixels to return to top of page
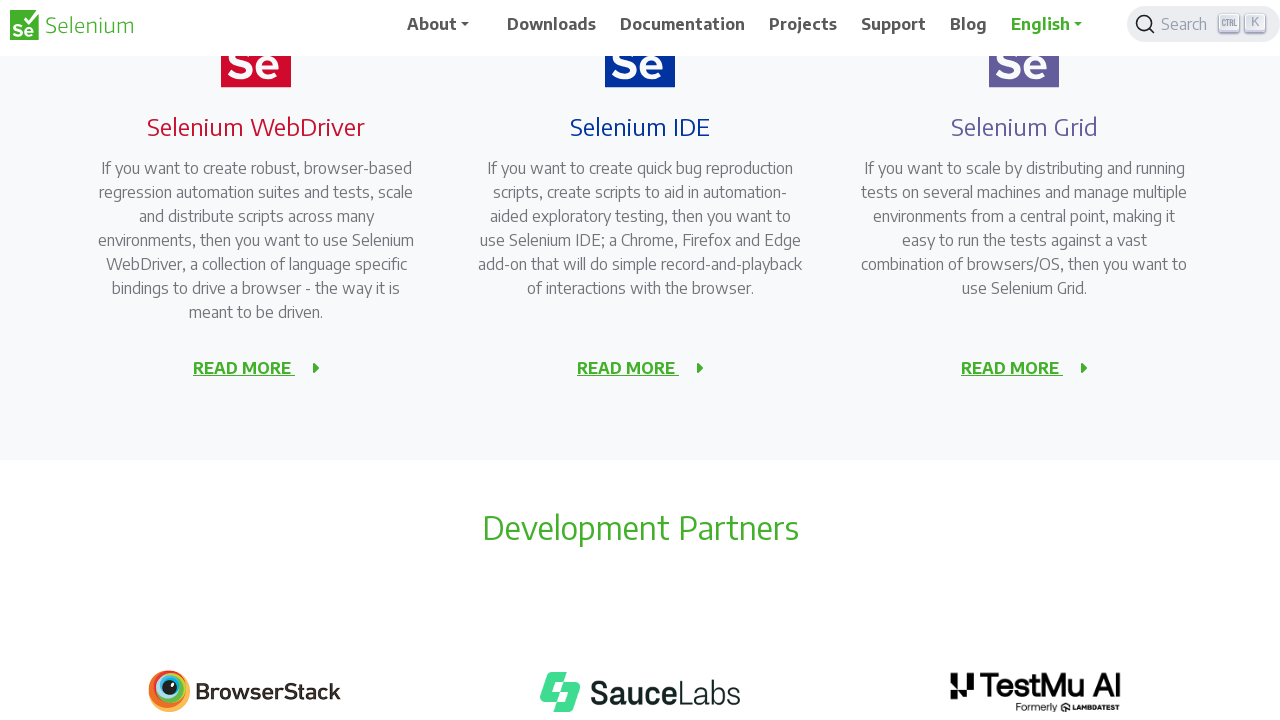

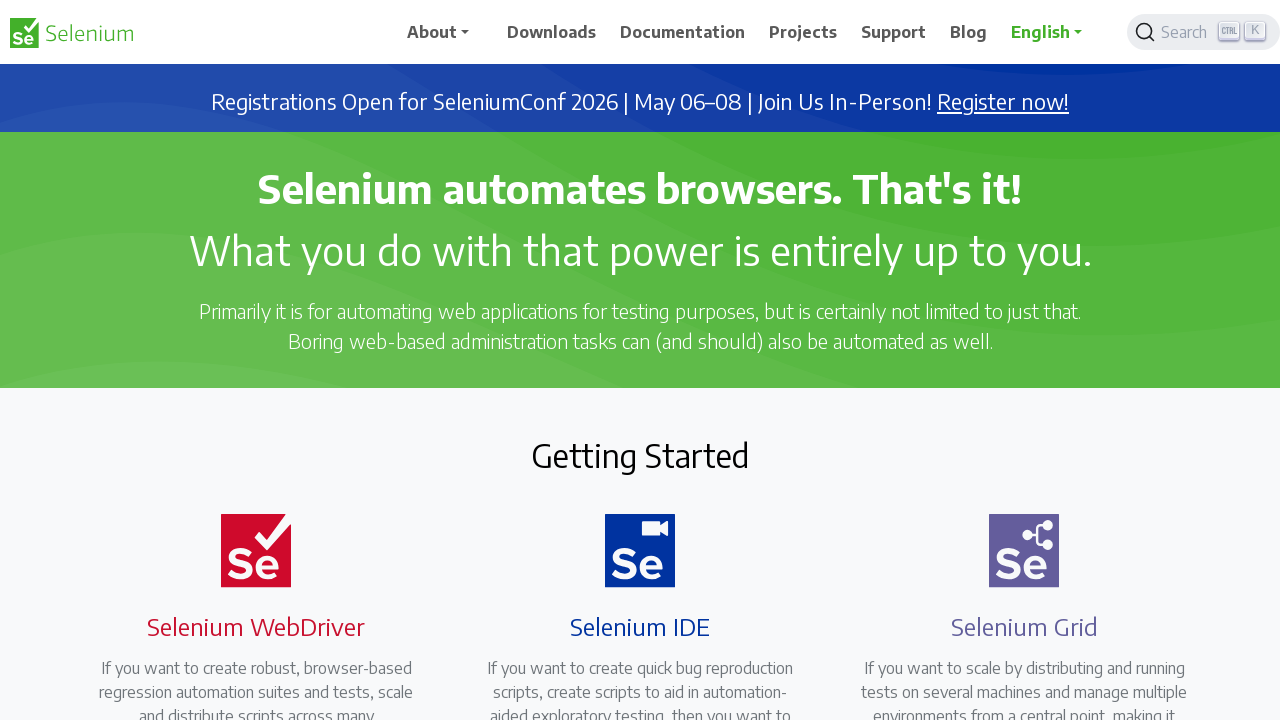